Tests dropdown element interactions on a practice page by selecting options from a course dropdown using different selection methods (by index, by value) and verifying the dropdown options are available.

Starting URL: https://www.hyrtutorials.com/p/html-dropdown-elements-practice.html

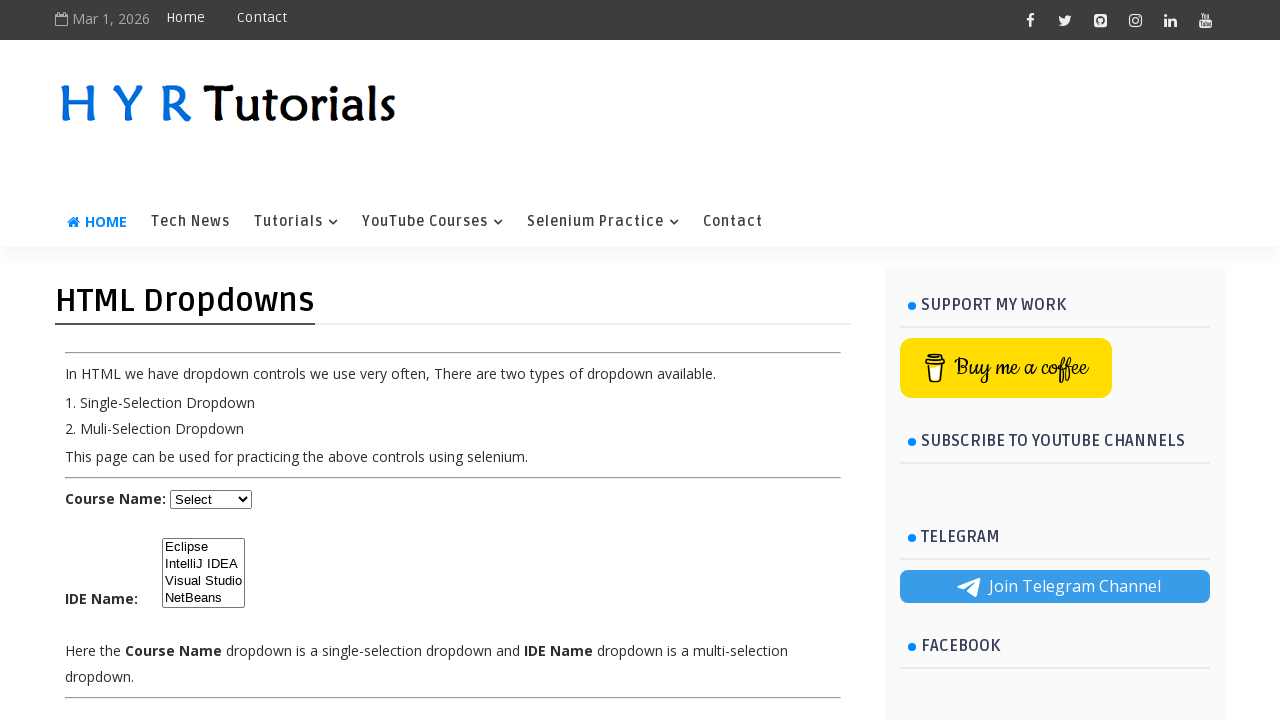

Waited for course dropdown to be available
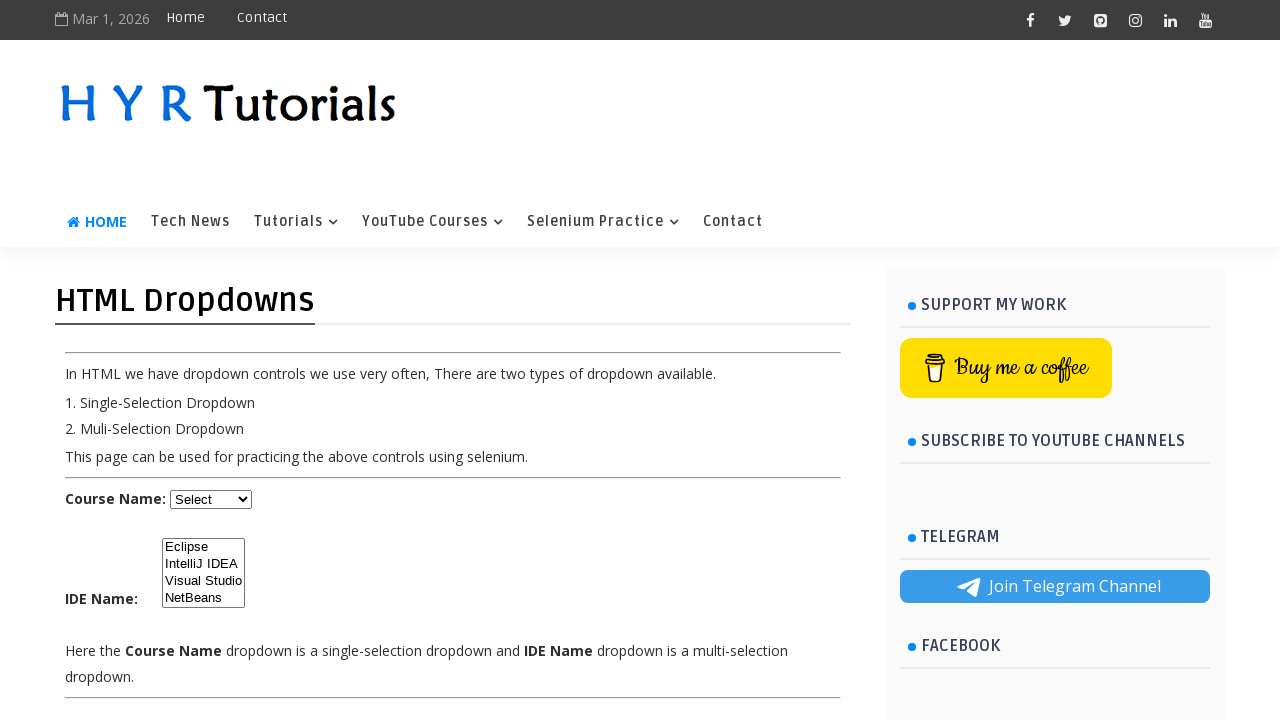

Selected 'Java' from course dropdown on #course
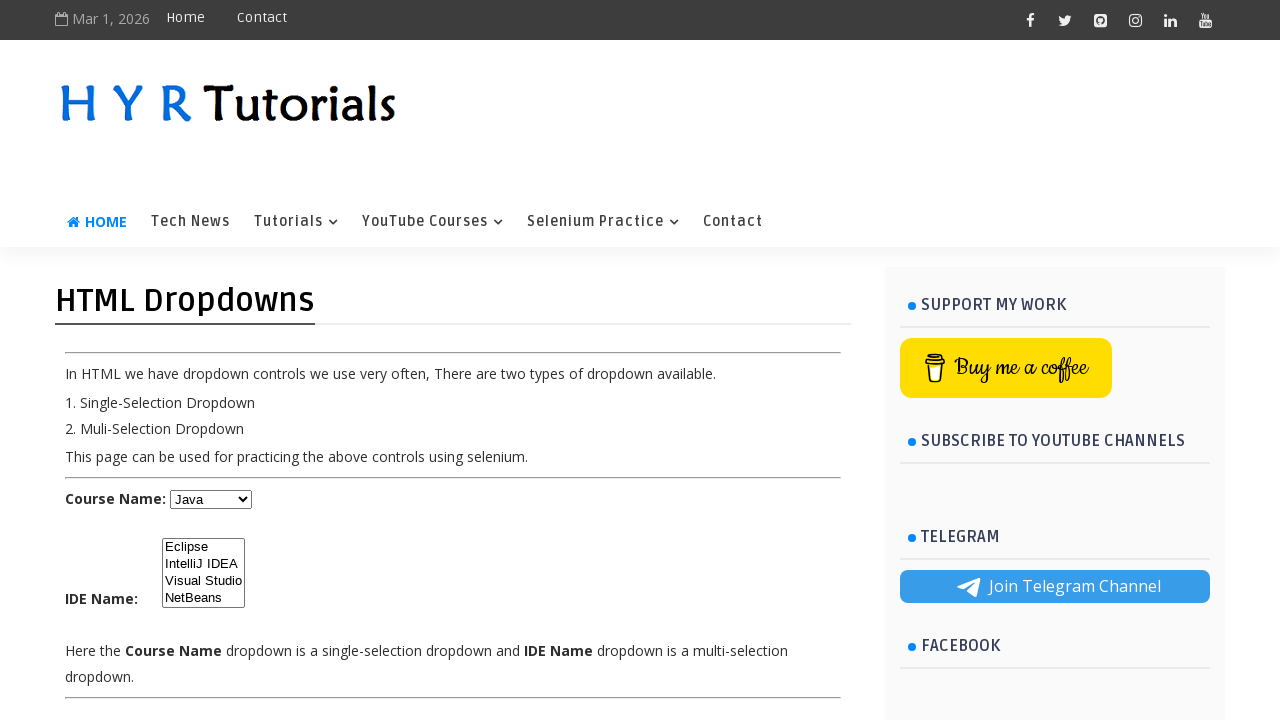

Selected '.NET' from course dropdown on #course
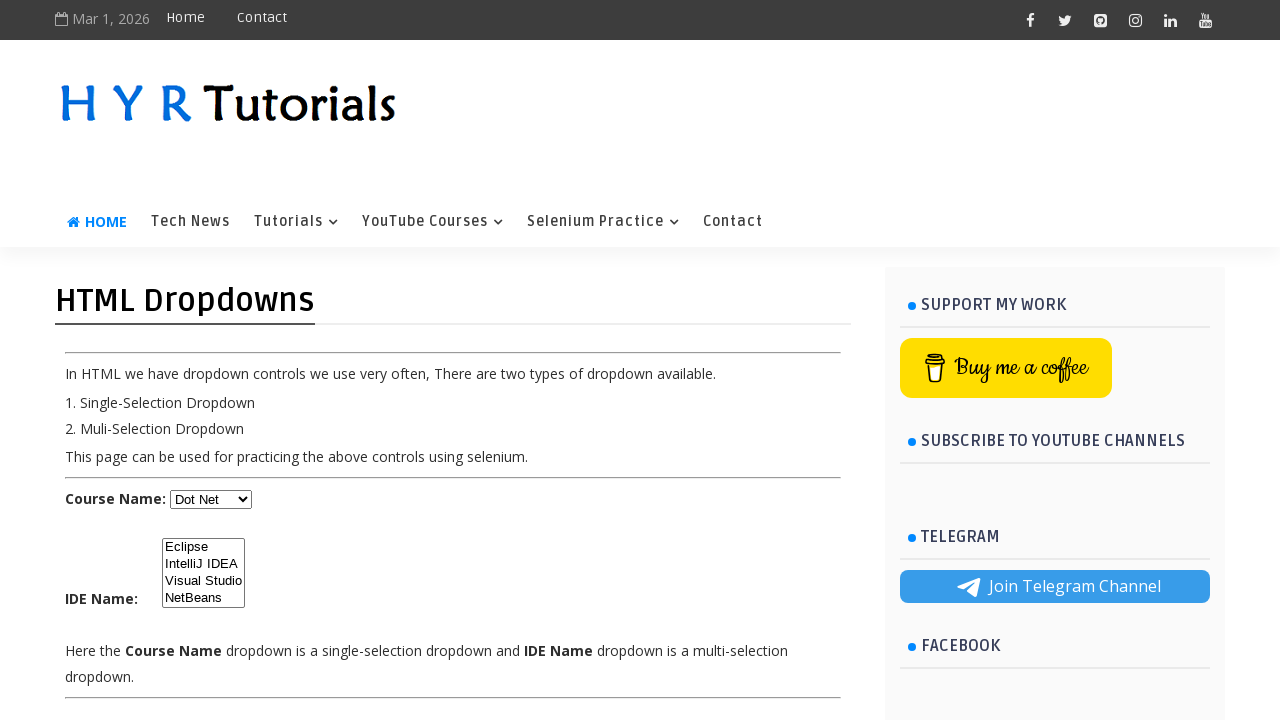

Selected 'Python' from course dropdown on #course
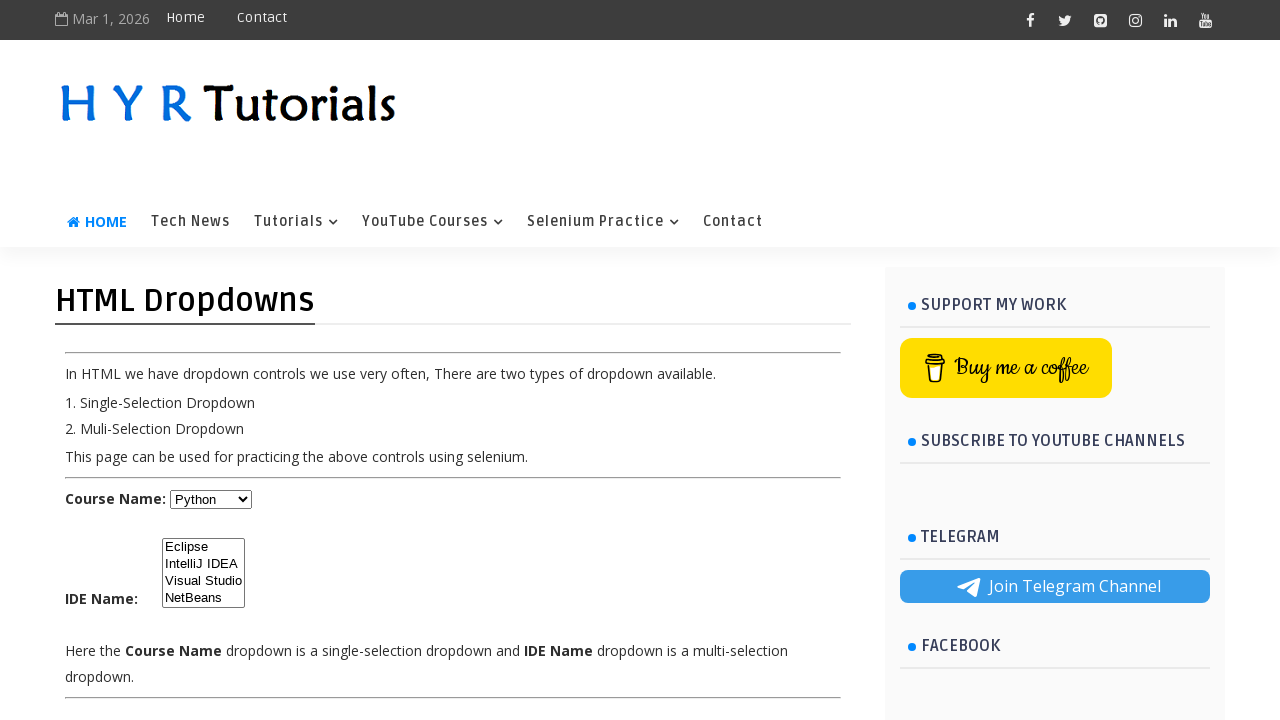

Waited for IDE dropdown to be available
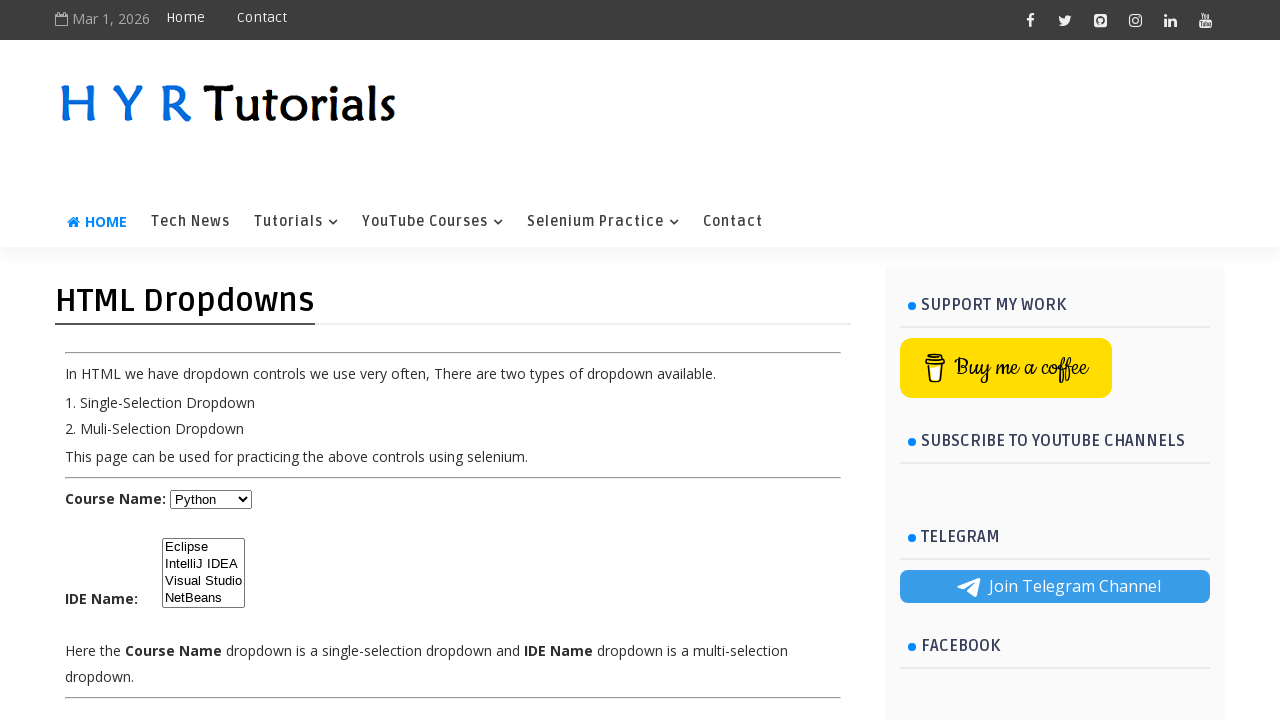

Selected multiple IDE options (Eclipse, IntelliJ, NetBeans) from IDE dropdown on #ide
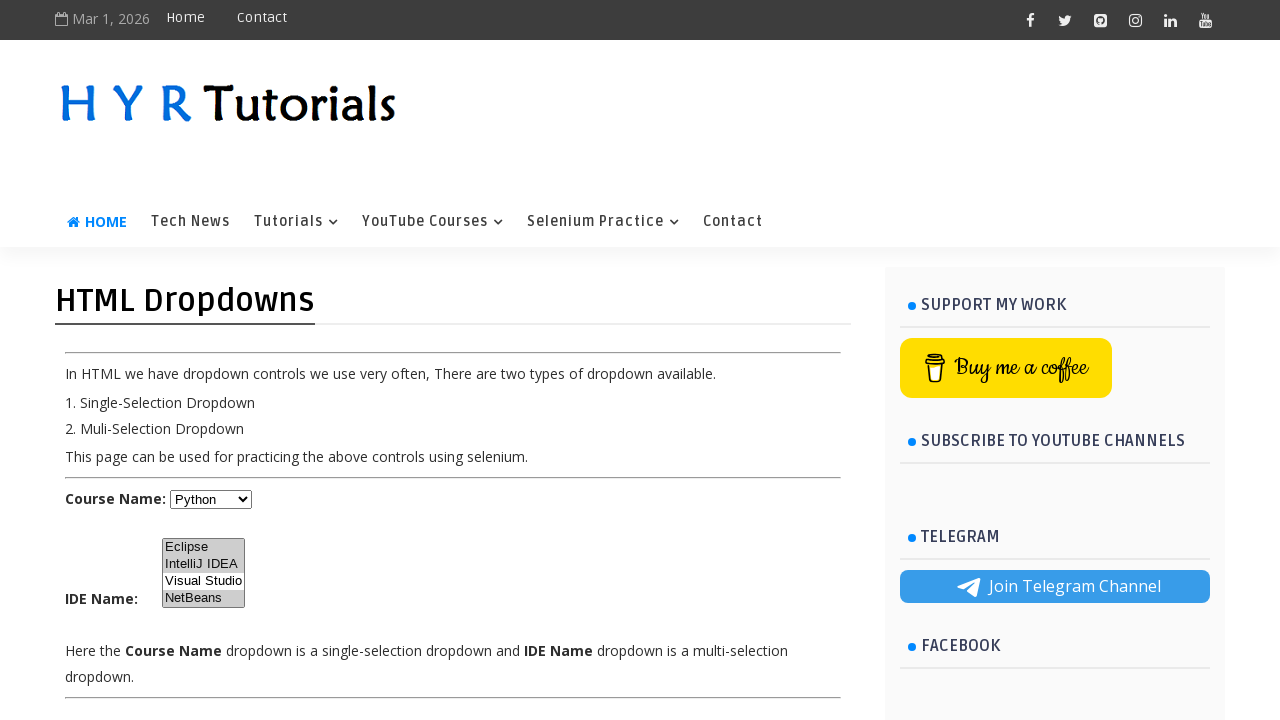

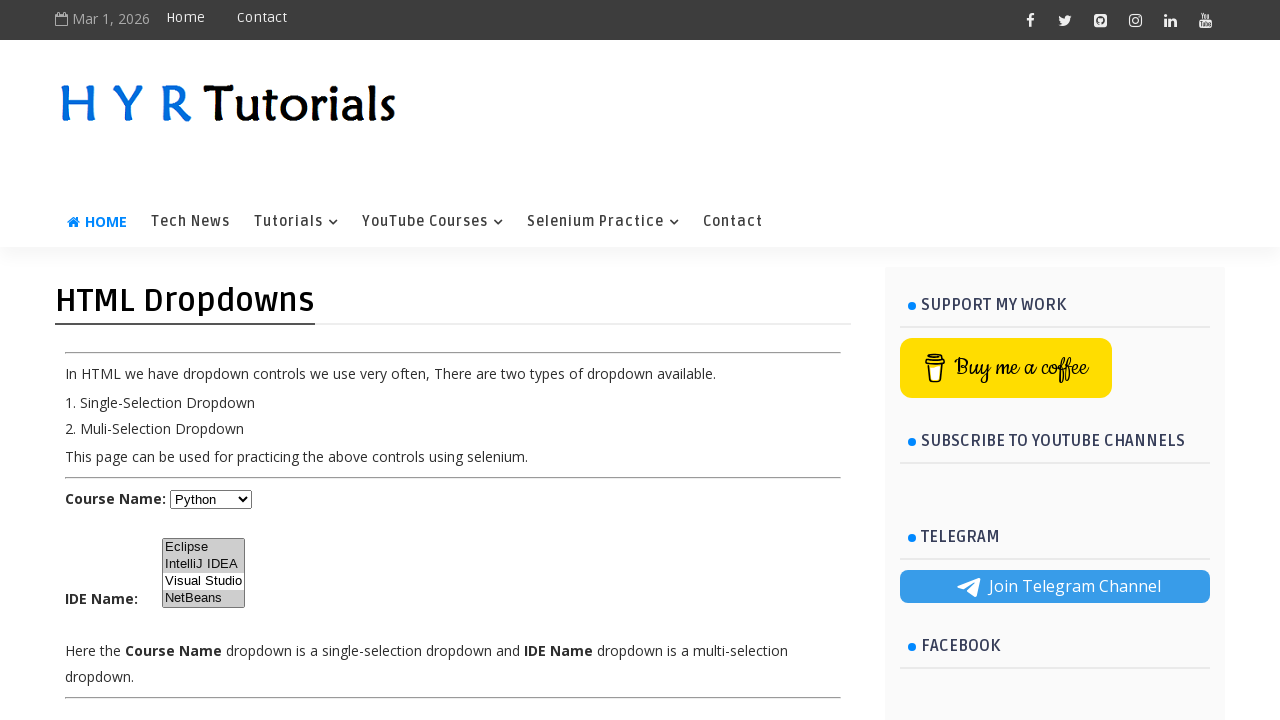